Tests form interaction by extracting a hidden attribute value from an element, calculating a mathematical result, filling in an answer field, checking robot verification checkboxes, and submitting the form.

Starting URL: http://suninjuly.github.io/get_attribute.html

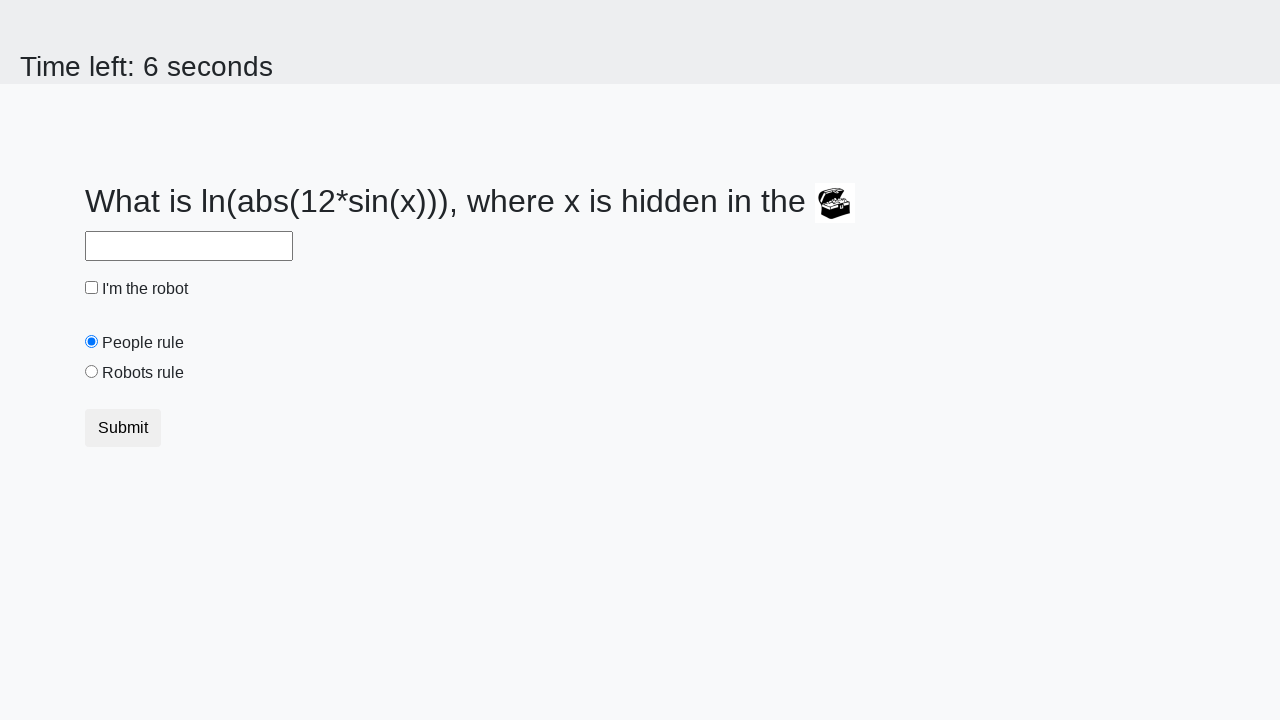

Extracted 'valuex' attribute from treasure element
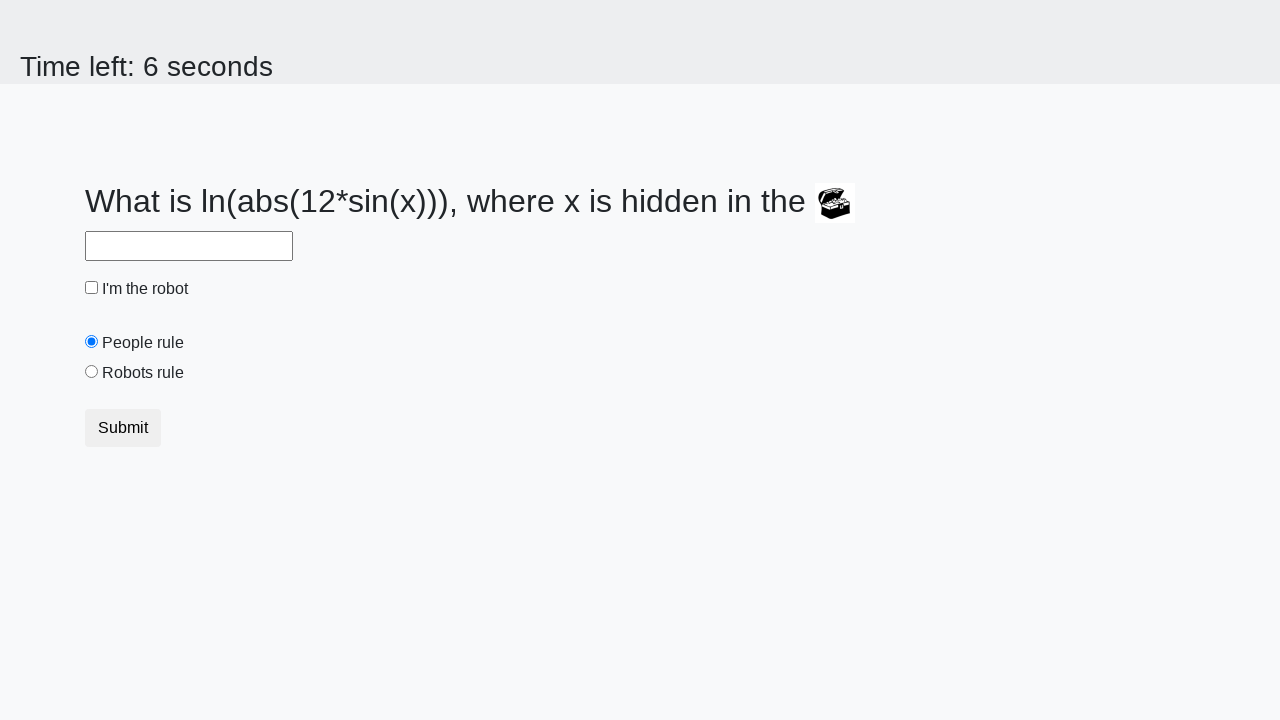

Calculated mathematical result using extracted attribute value
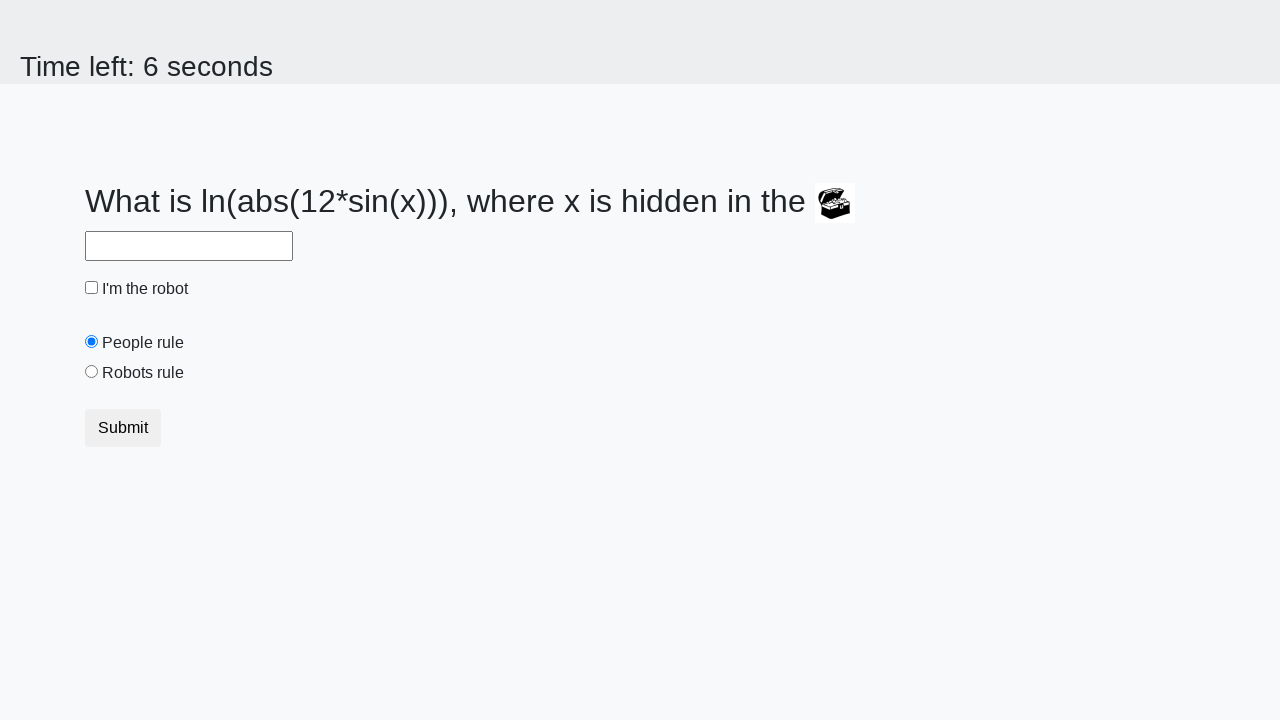

Filled answer field with calculated result on #answer
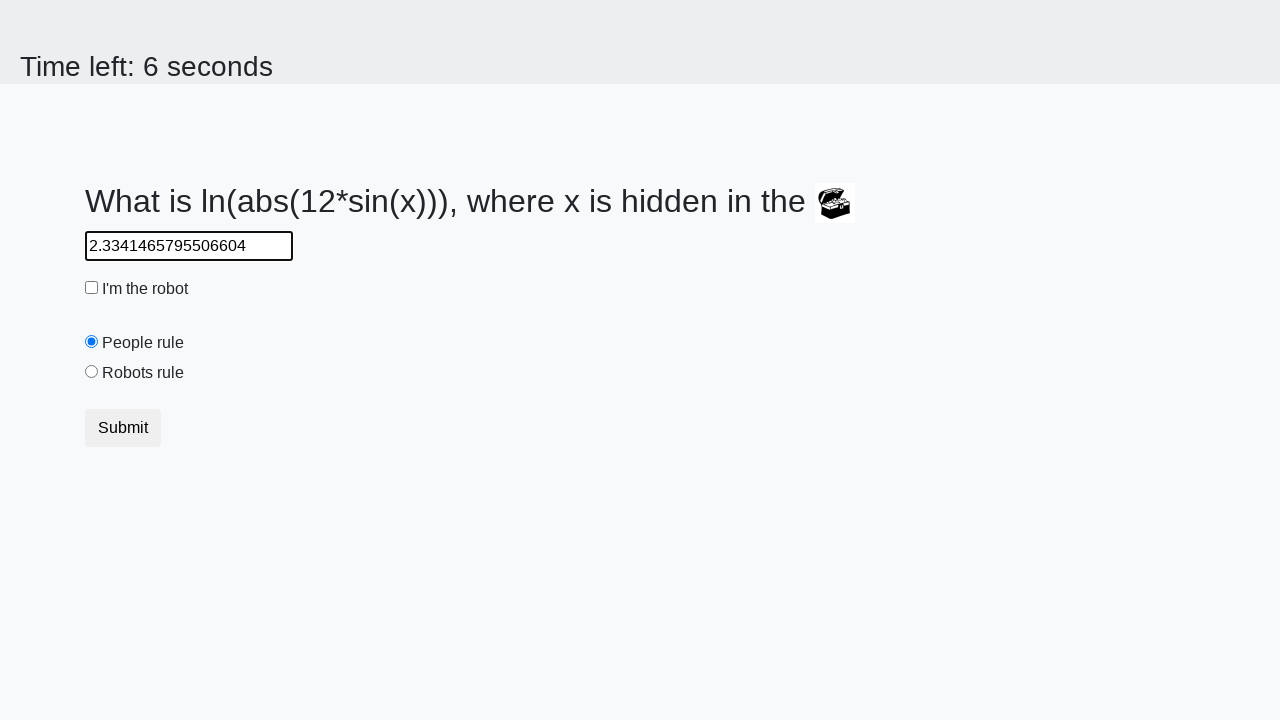

Clicked robot checkbox at (92, 288) on #robotCheckbox
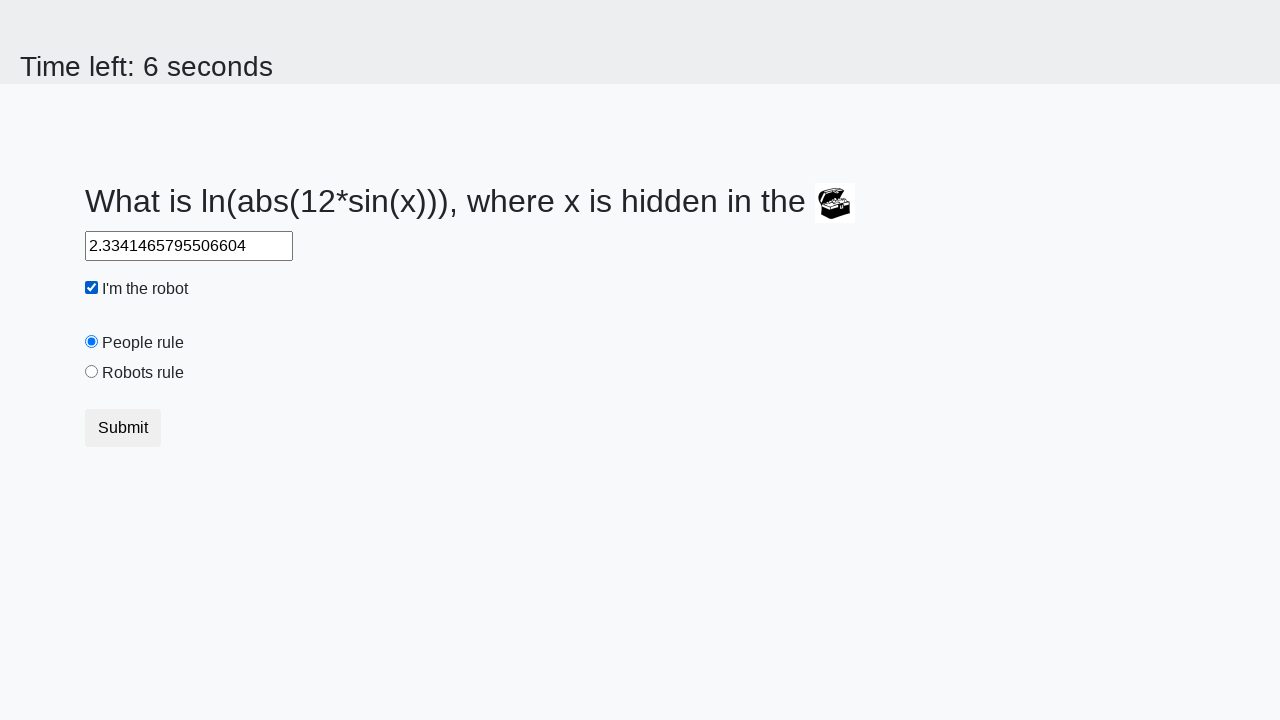

Clicked robots rule checkbox at (92, 372) on #robotsRule
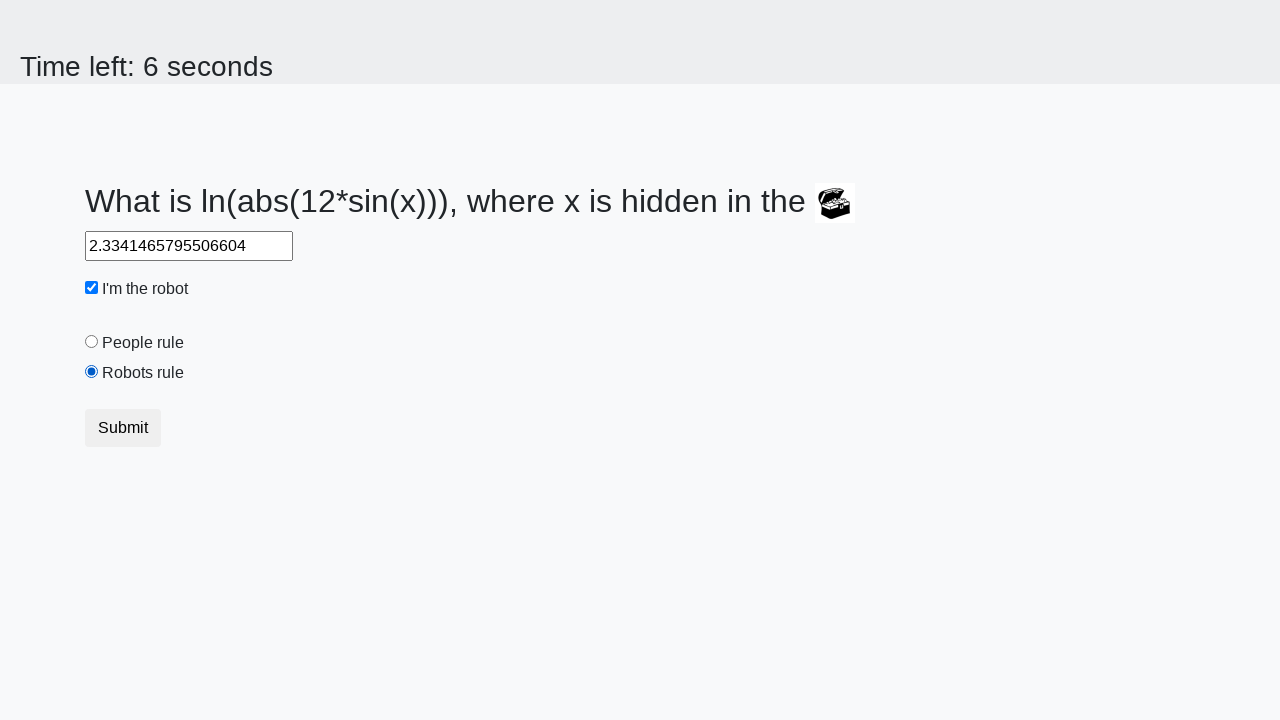

Clicked submit button to submit form at (123, 428) on [type='submit']
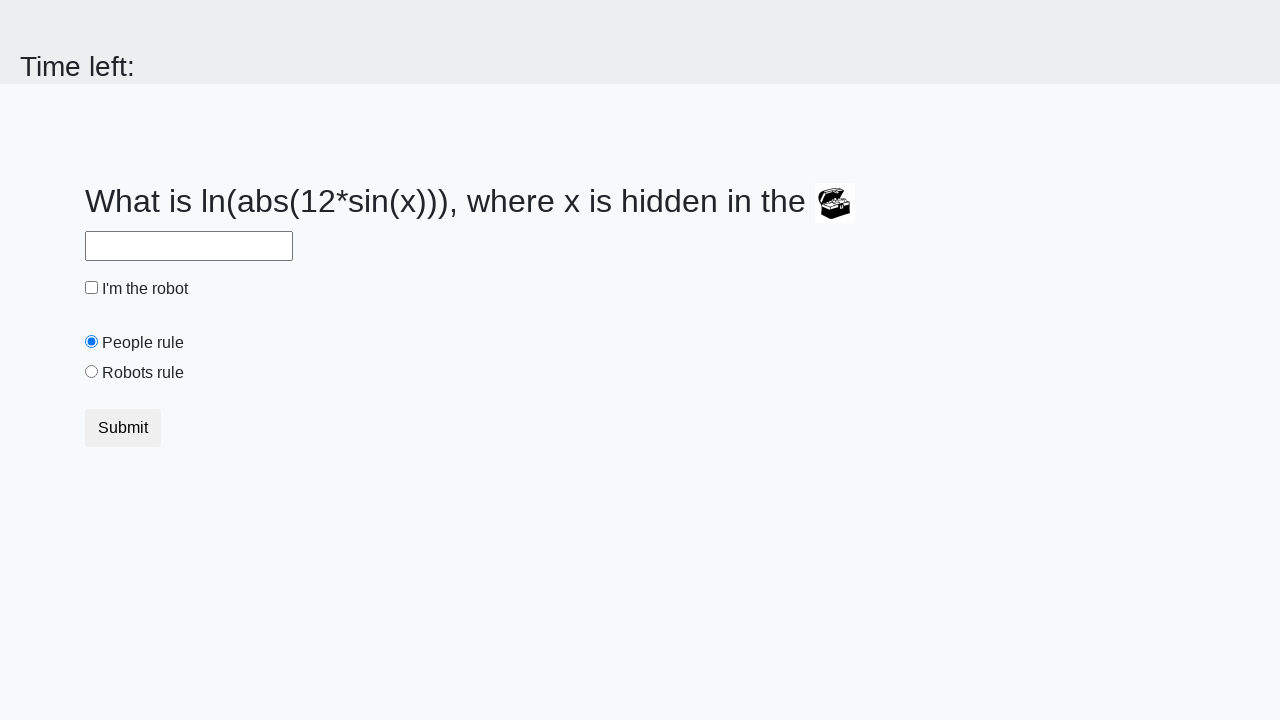

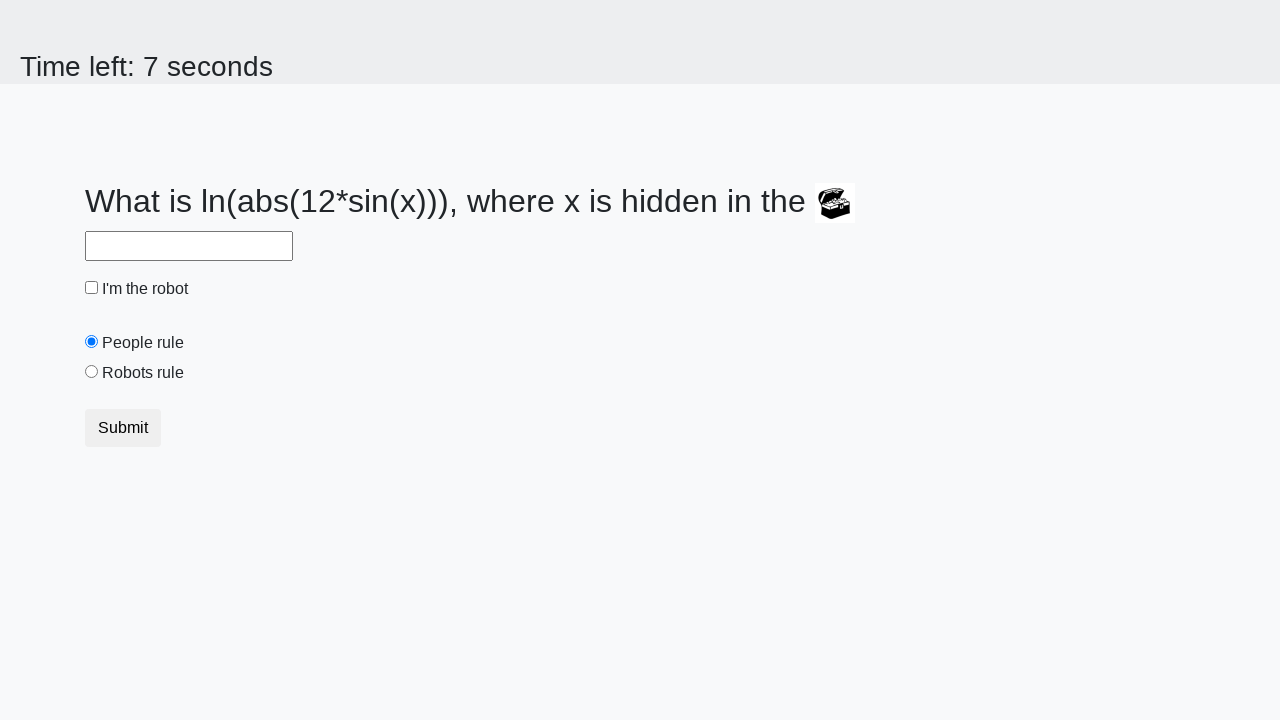